Tests JavaScript alert dialogs by clicking buttons that trigger different types of alerts (simple alert and prompt), accepting them, and entering text into a prompt dialog.

Starting URL: https://demoqa.com/alerts

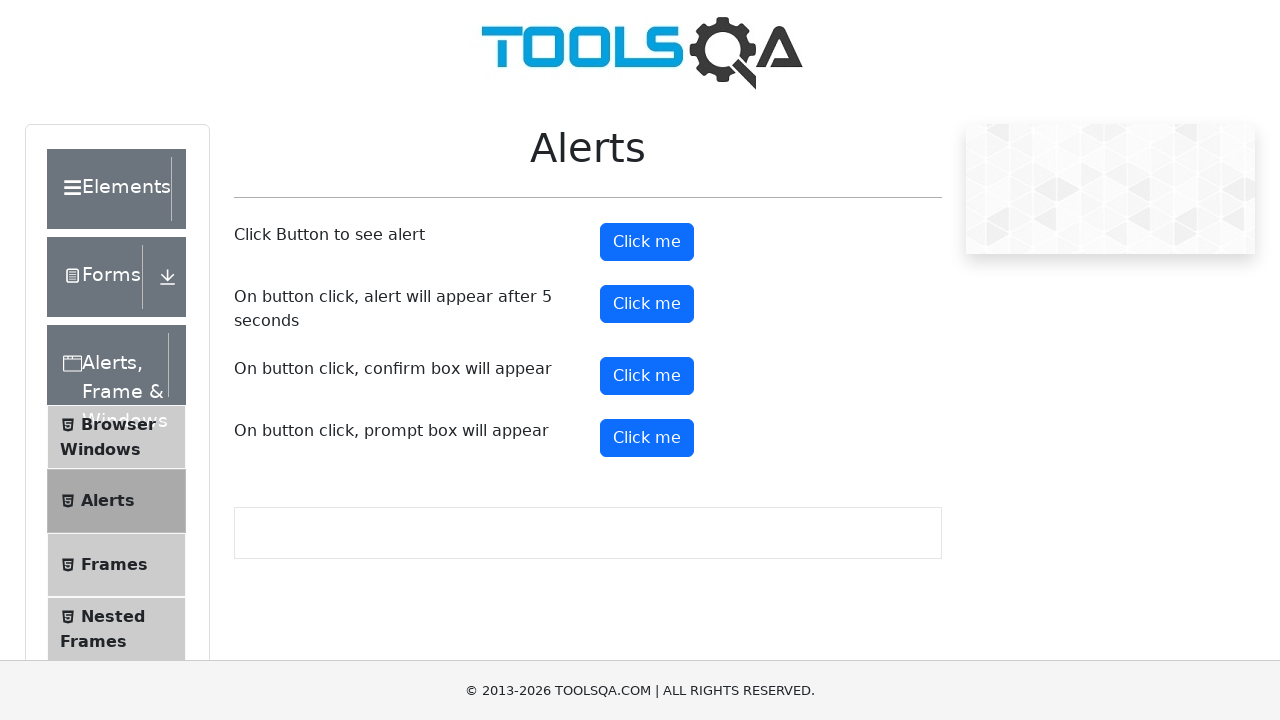

Clicked the simple alert button at (647, 242) on button#alertButton
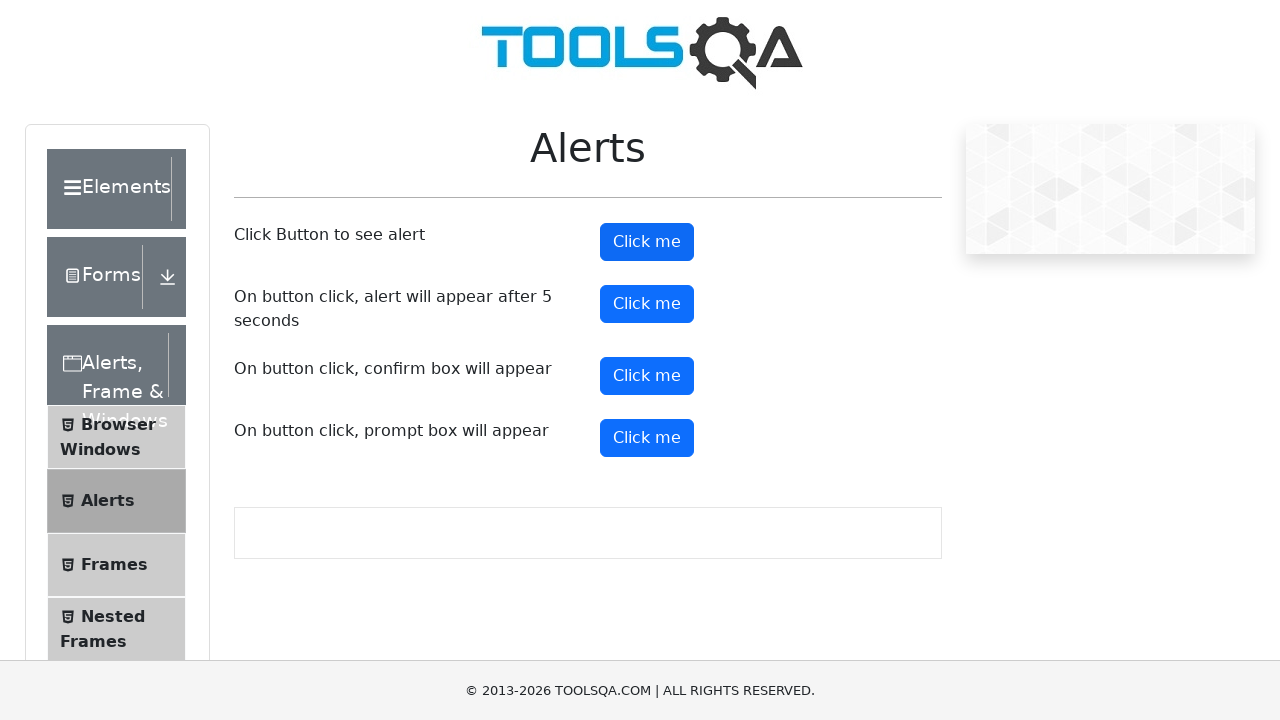

Set up dialog handler to accept alerts
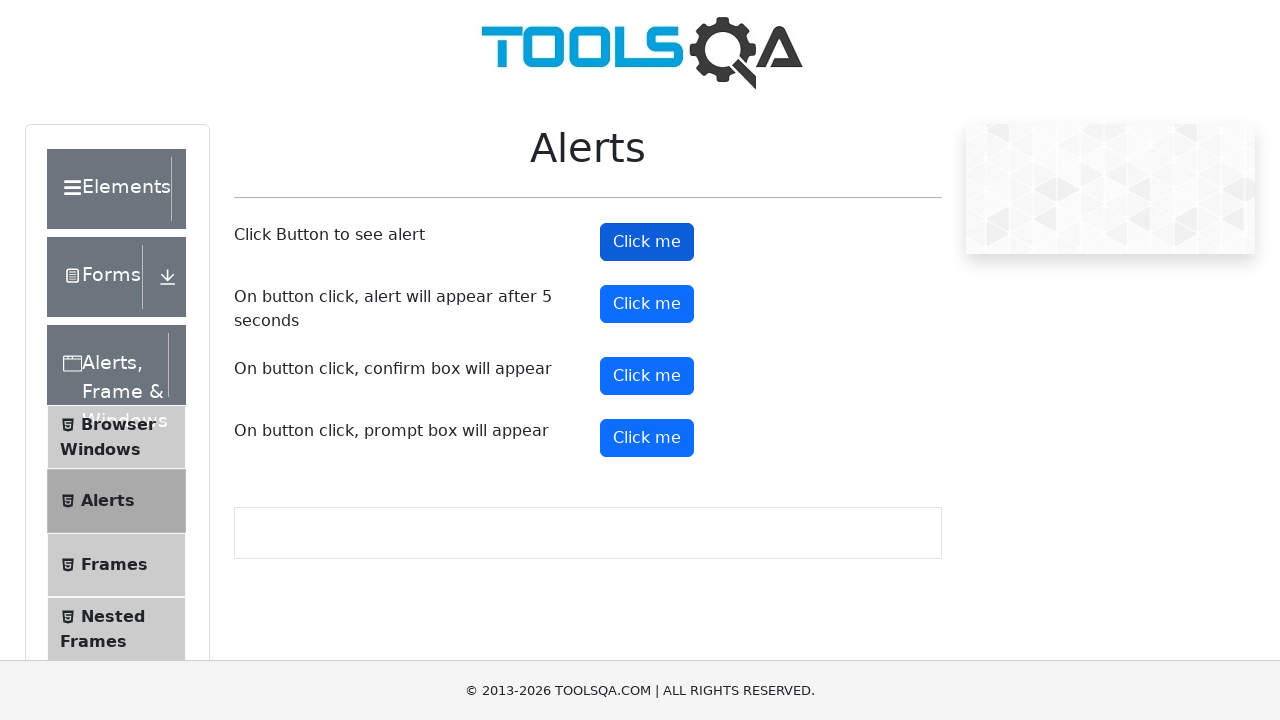

Waited for alert dialog to appear and be accepted
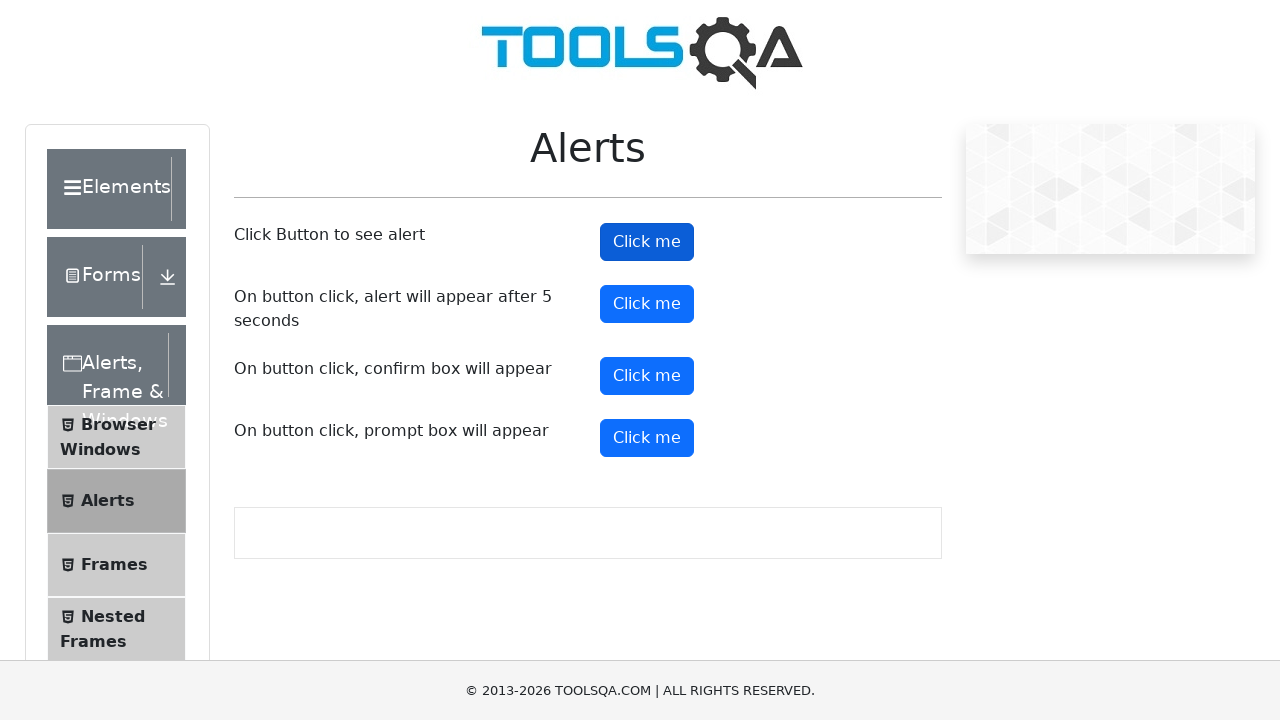

Clicked the prompt dialog button at (647, 438) on button#promtButton
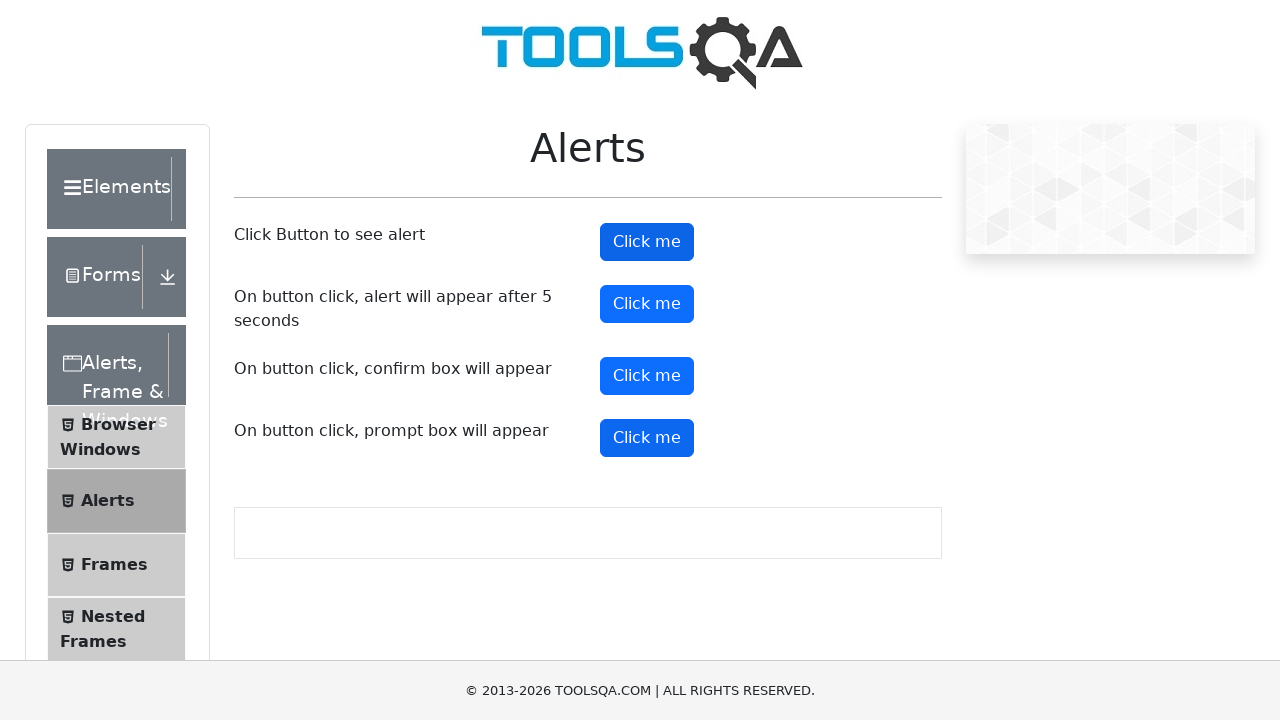

Set up dialog handler to accept prompt and enter text 'abracadabra'
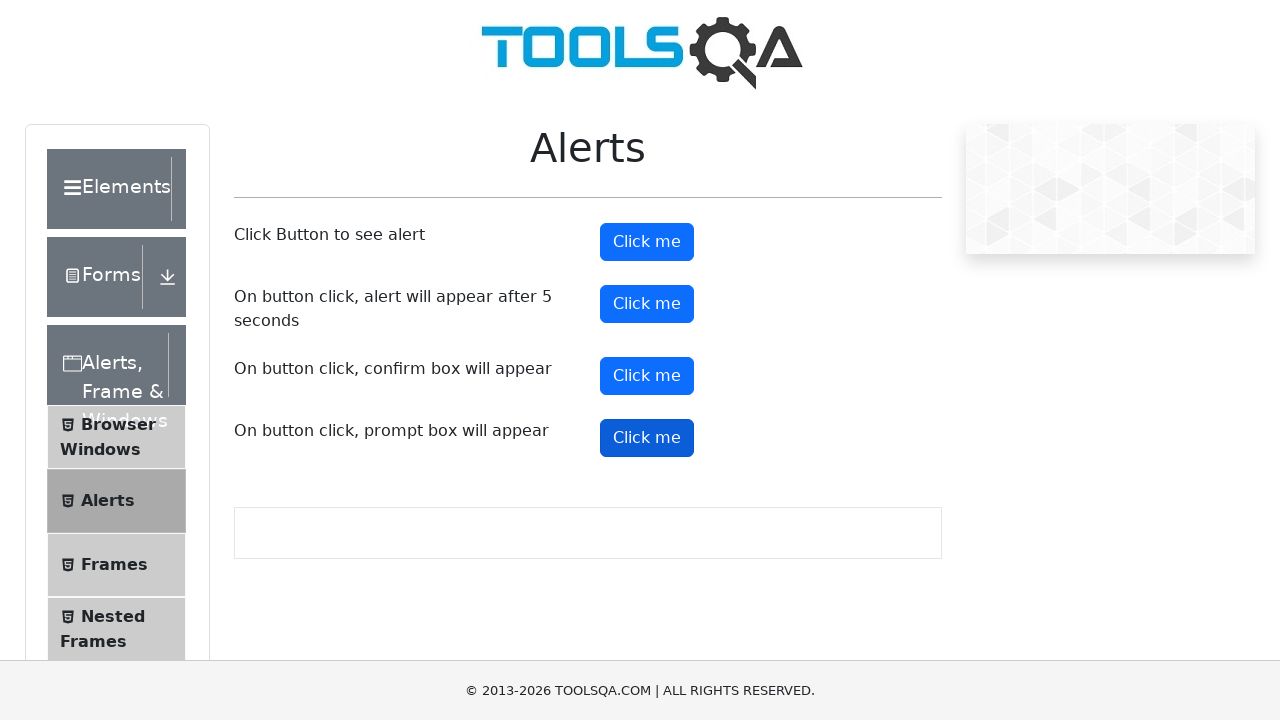

Waited for prompt dialog interaction to complete
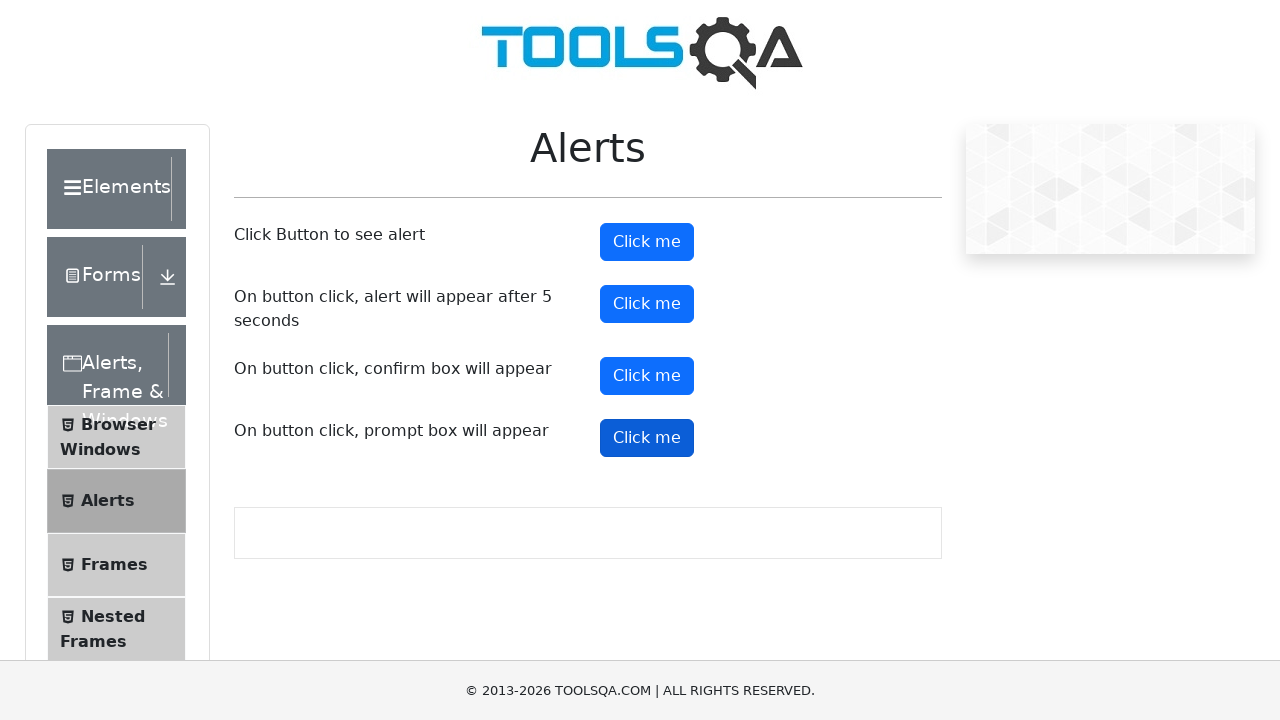

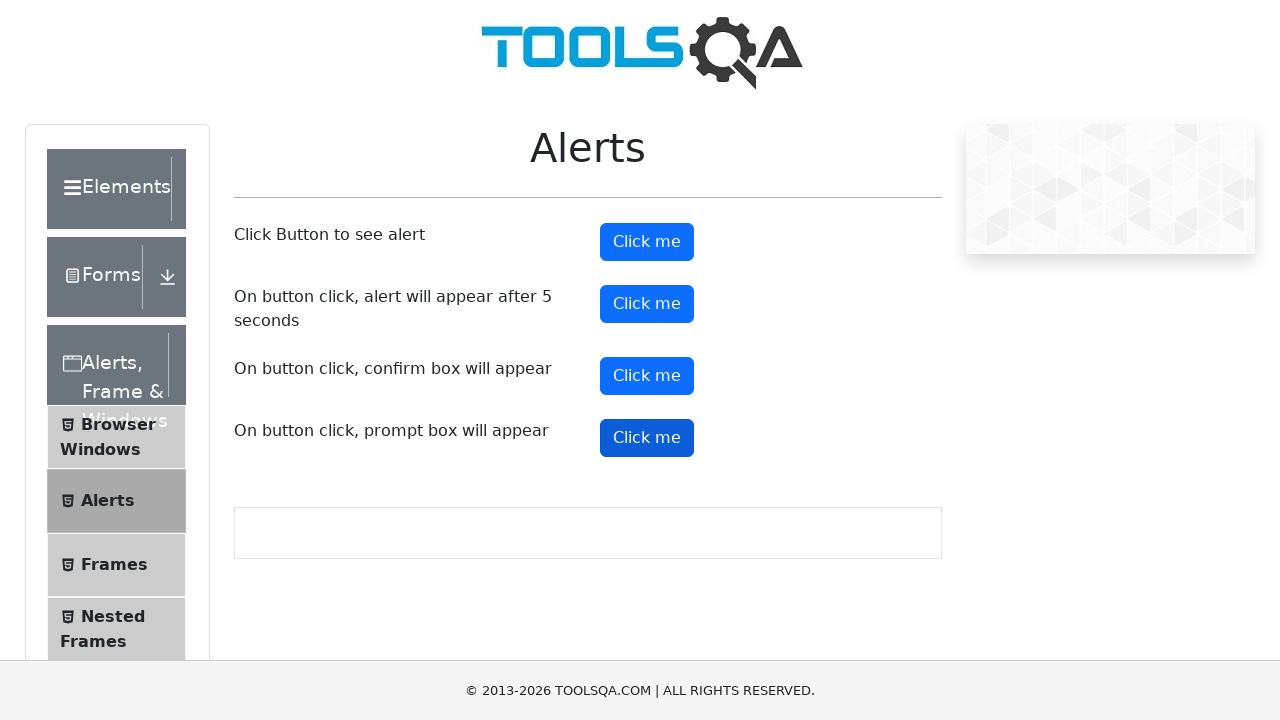